Tests radio button functionality by clicking and verifying different sport and color radio buttons on the page

Starting URL: https://practice.cydeo.com/radio_buttons

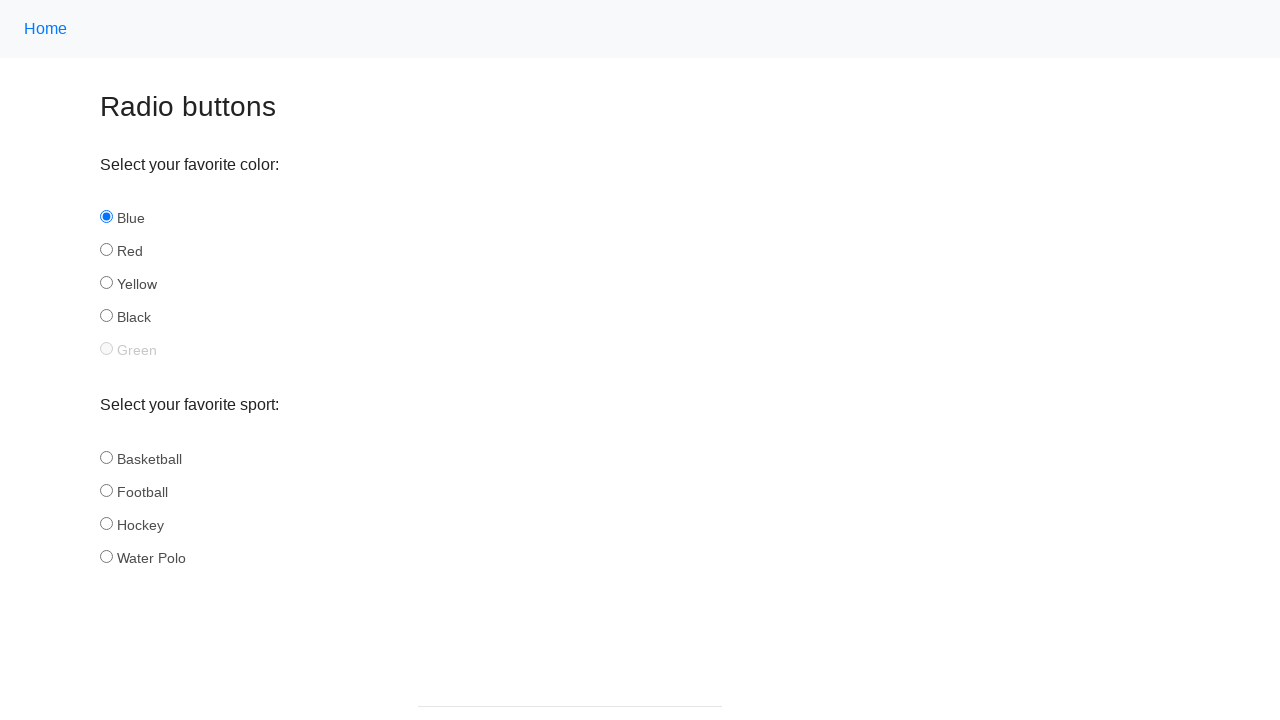

Located all sport radio buttons
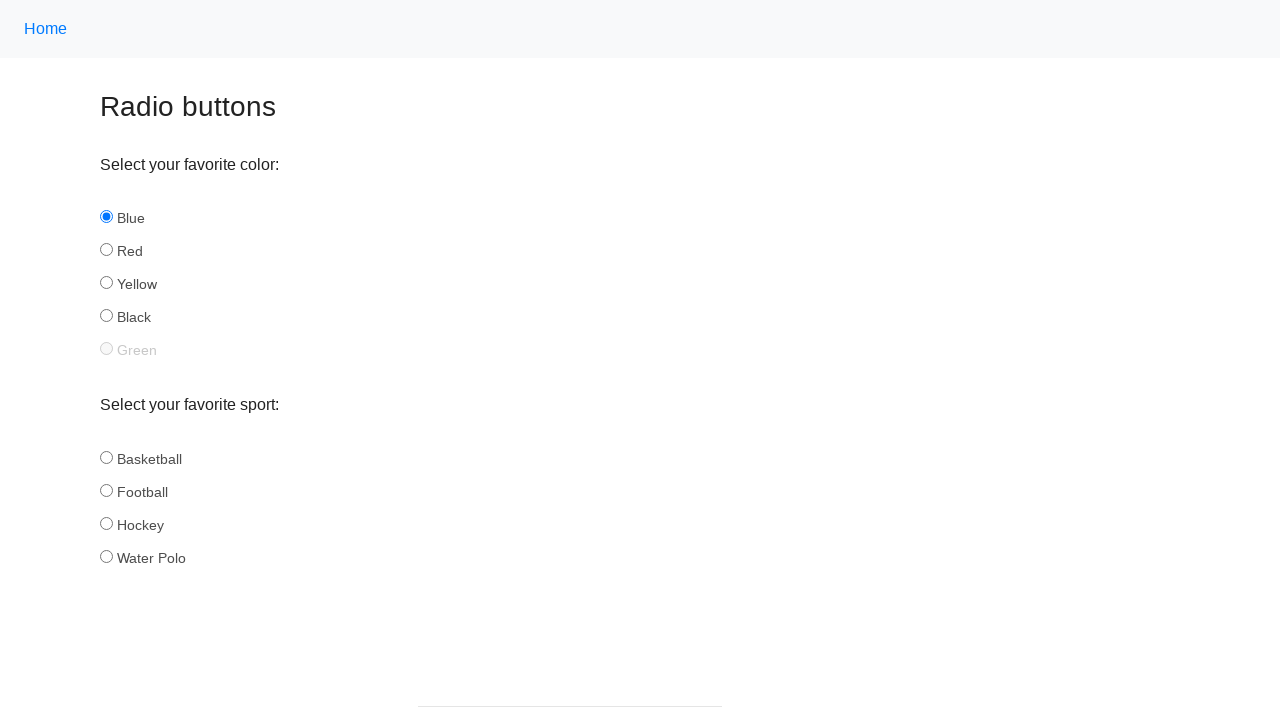

Clicked hockey radio button at (106, 523) on input[name='sport'] >> nth=2
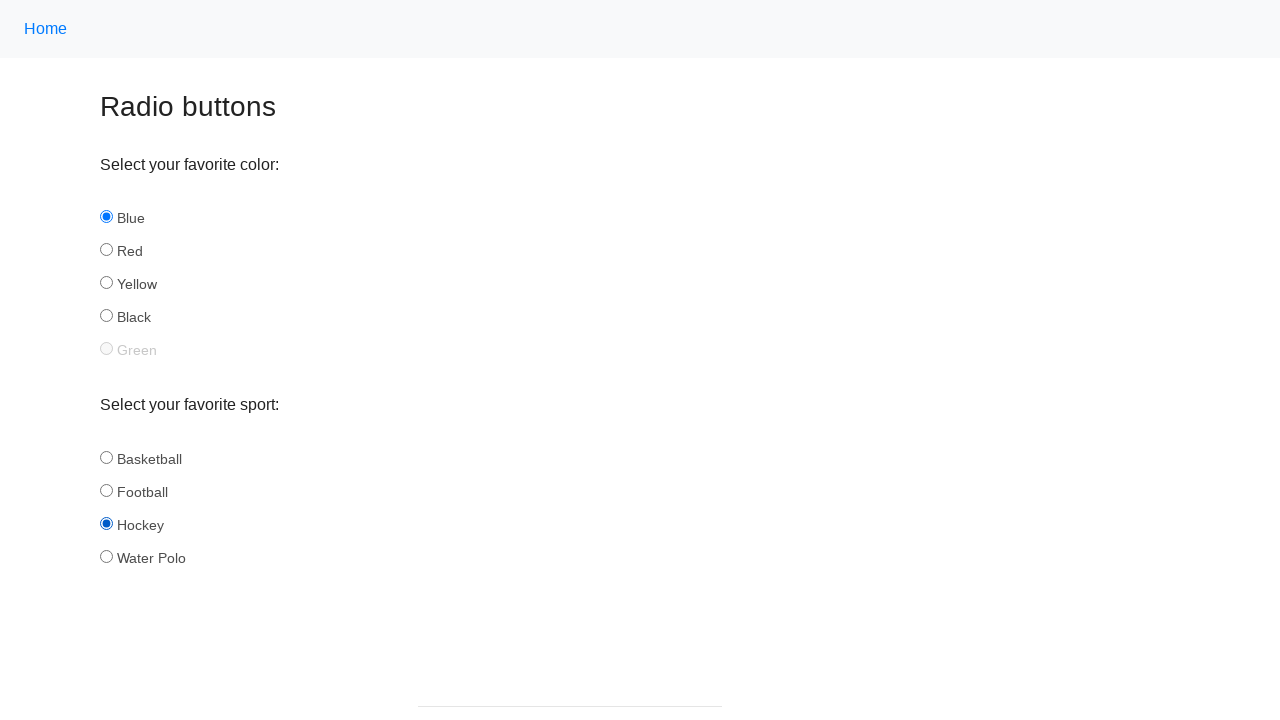

Clicked football radio button at (106, 490) on input[name='sport'] >> nth=1
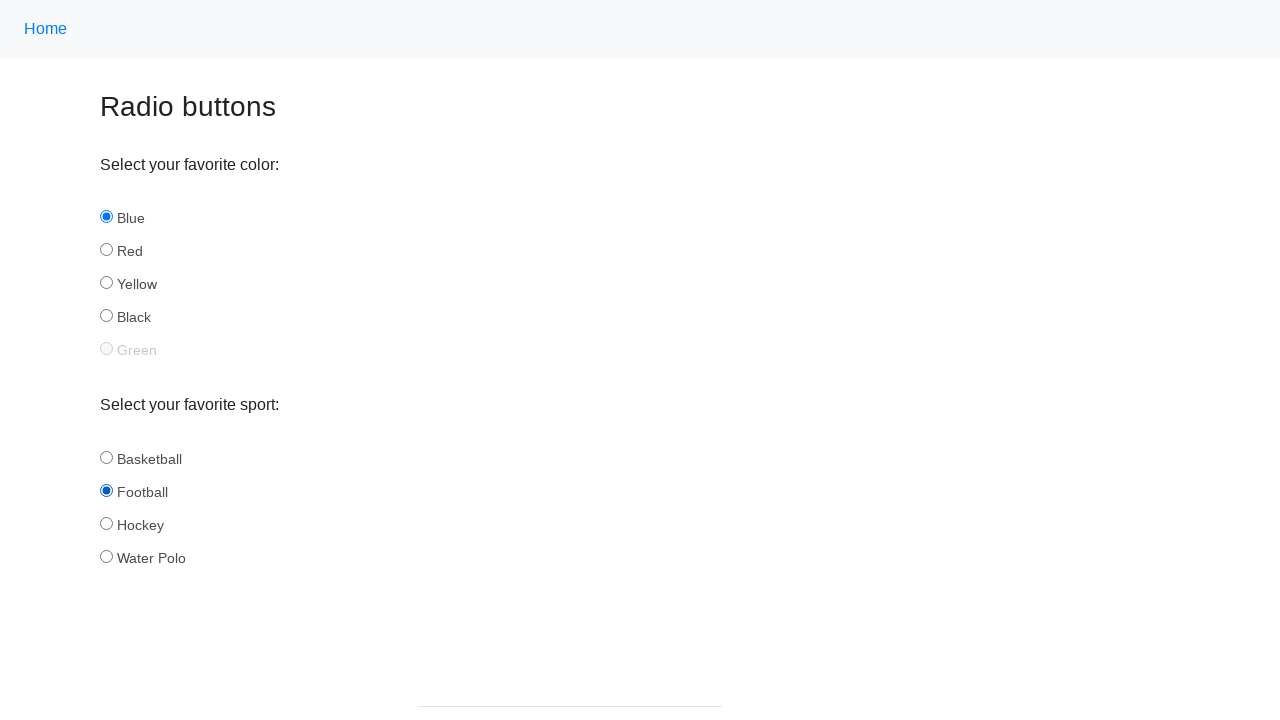

Located all color radio buttons
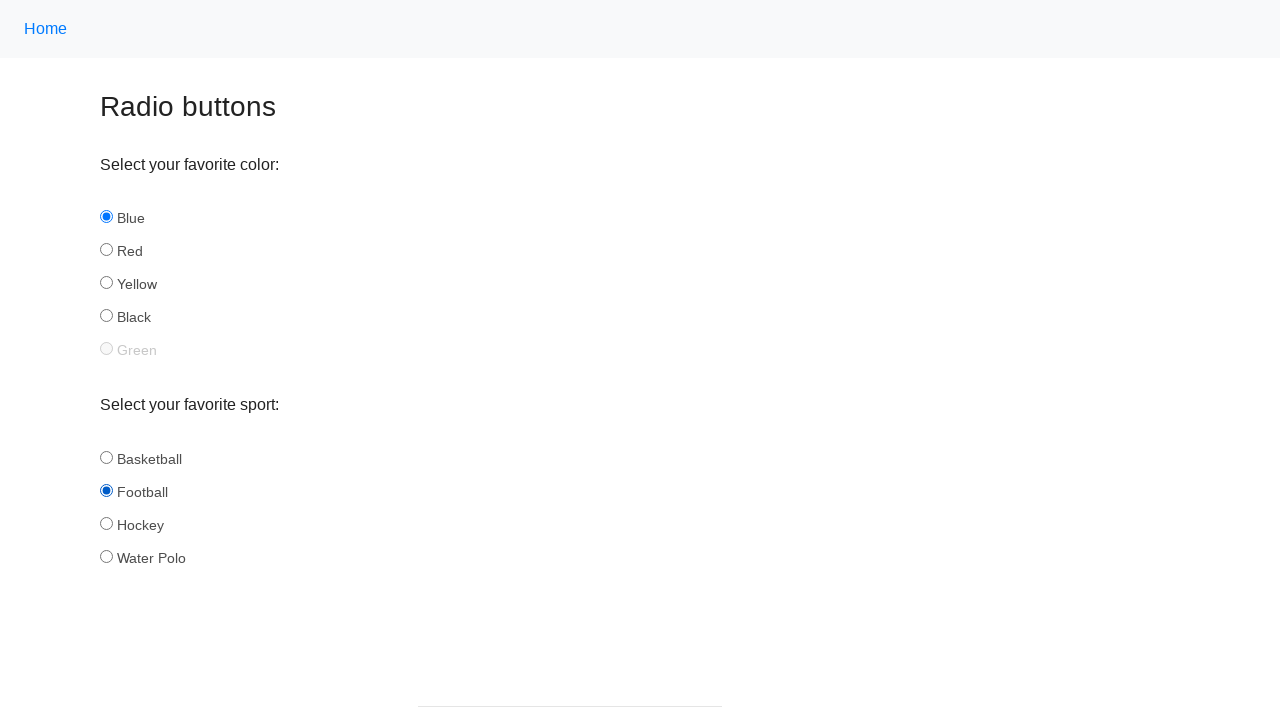

Clicked yellow color radio button at (106, 283) on input[name='color'] >> nth=2
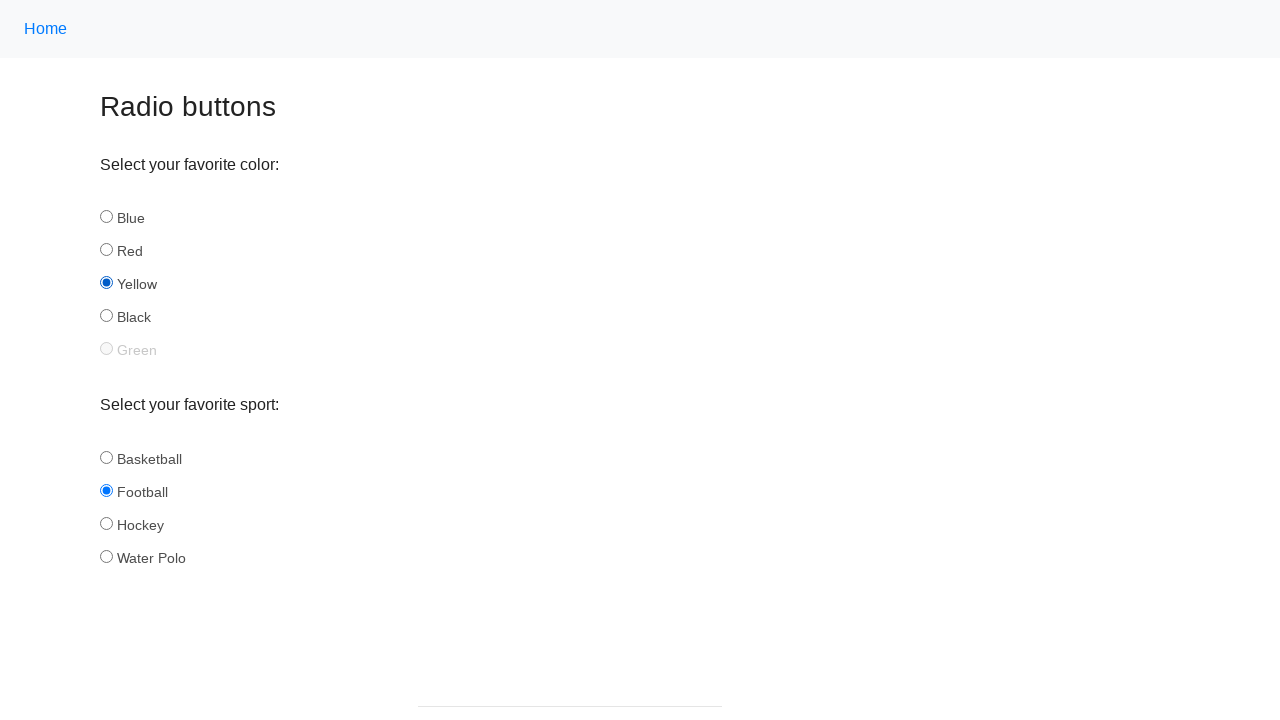

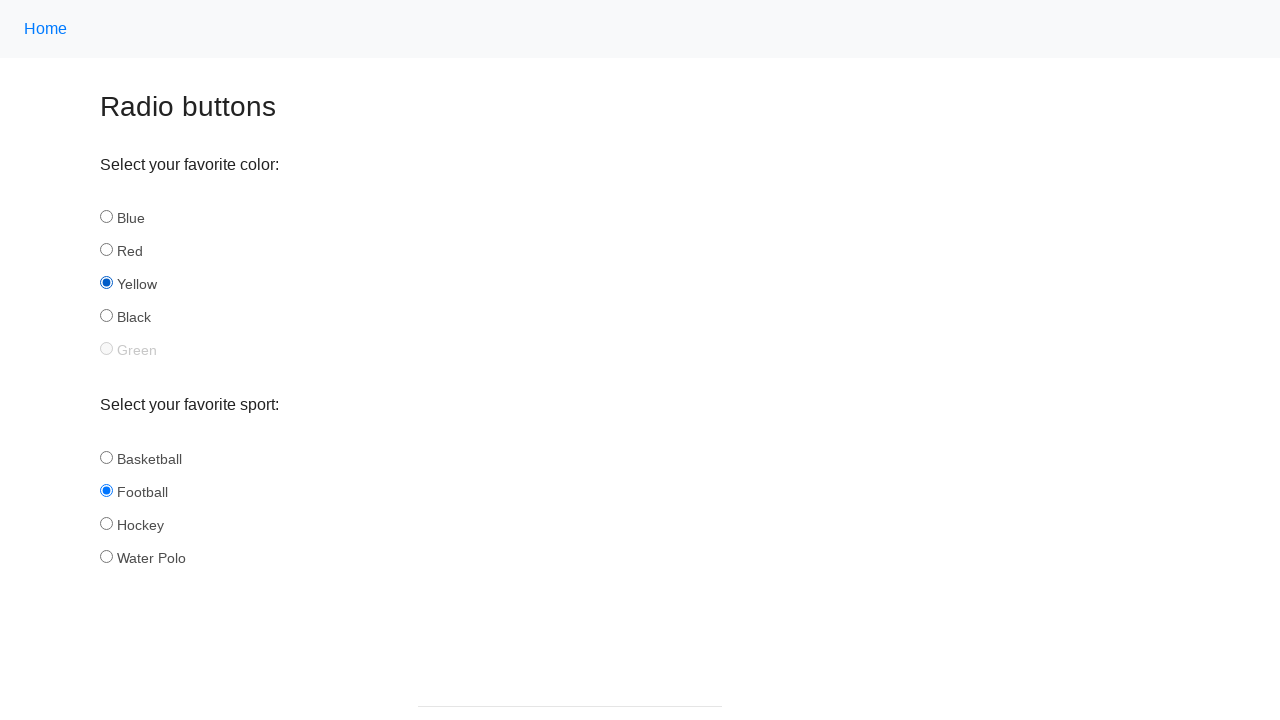